Tests filtering to display only completed todo items.

Starting URL: https://demo.playwright.dev/todomvc

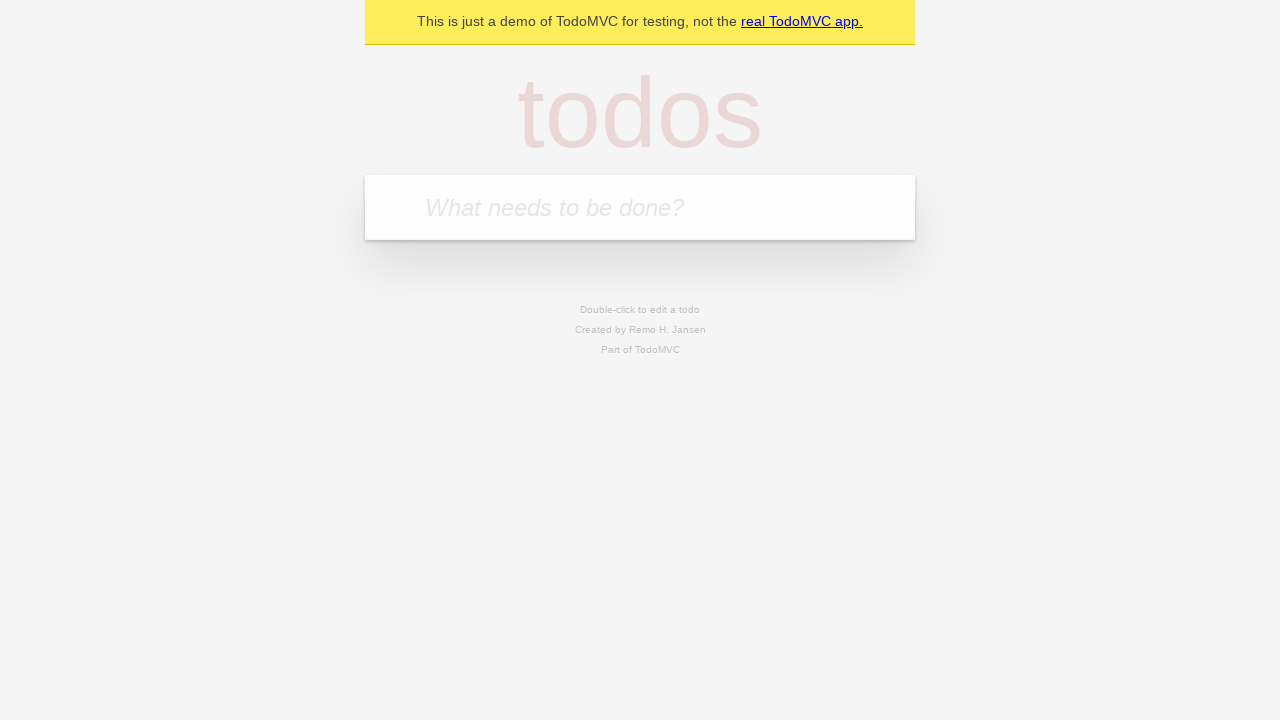

Filled todo input with 'buy some cheese' on internal:attr=[placeholder="What needs to be done?"i]
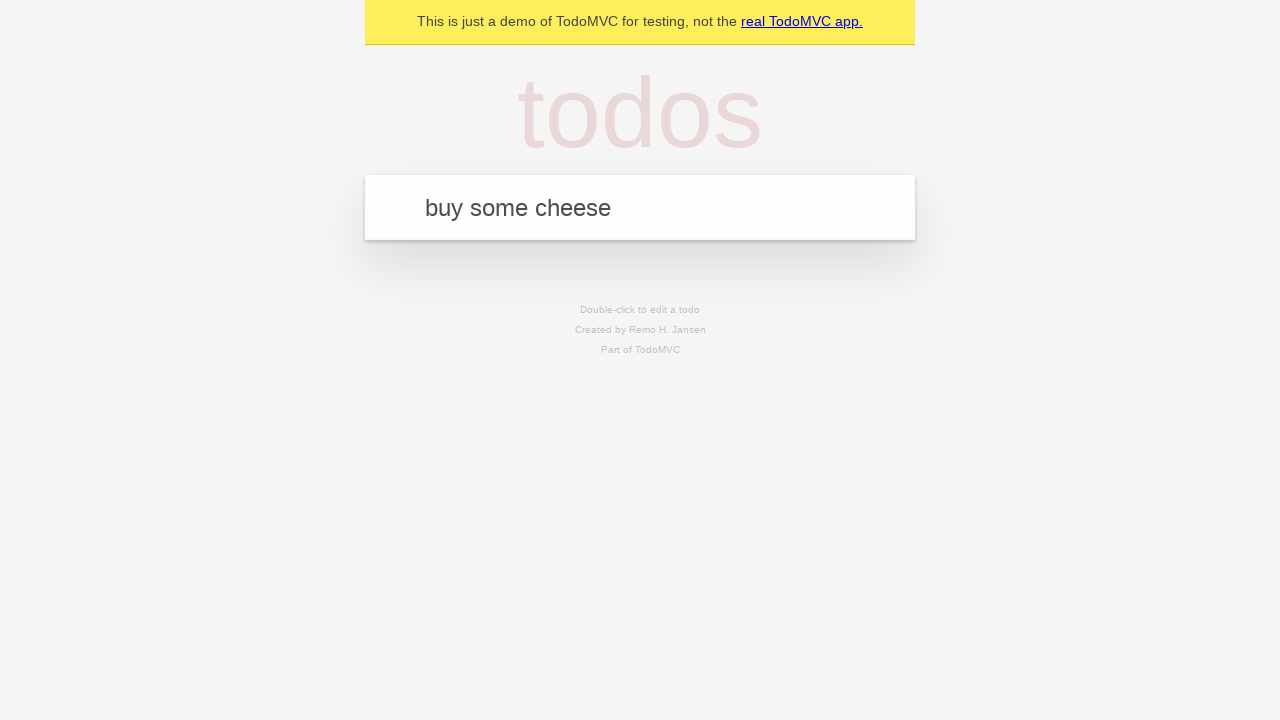

Pressed Enter to add 'buy some cheese' todo on internal:attr=[placeholder="What needs to be done?"i]
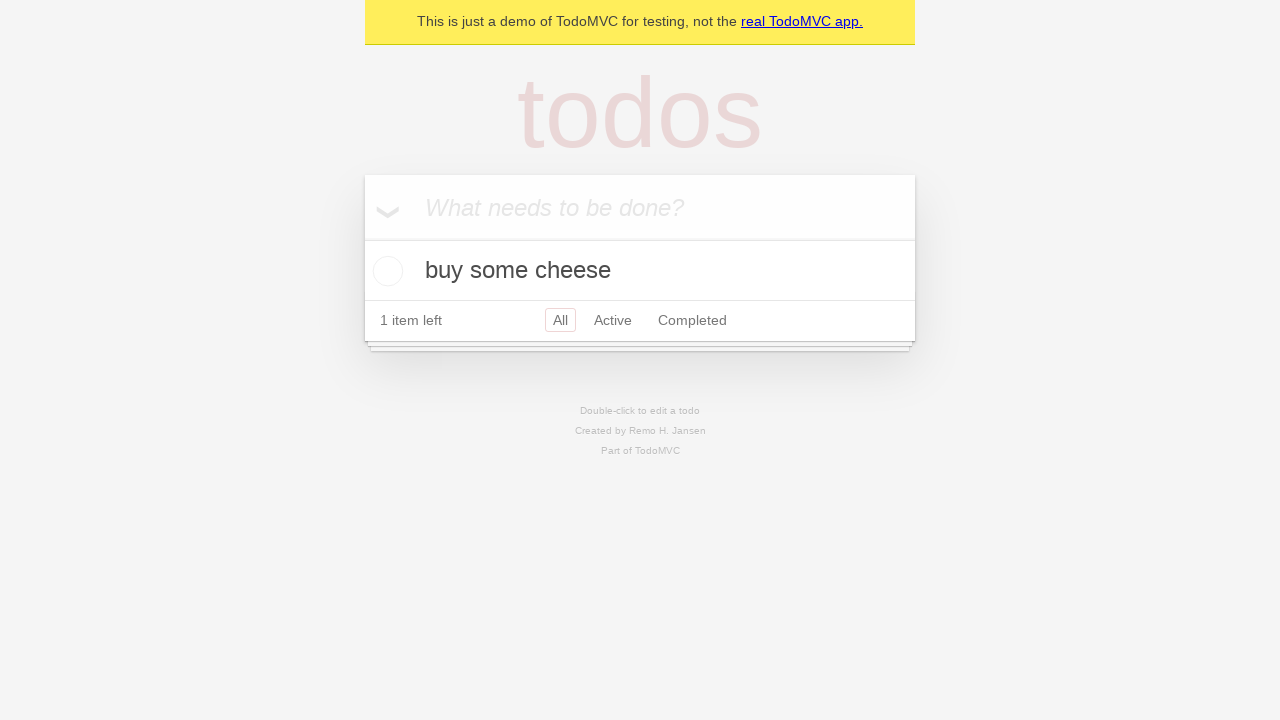

Filled todo input with 'feed the cat' on internal:attr=[placeholder="What needs to be done?"i]
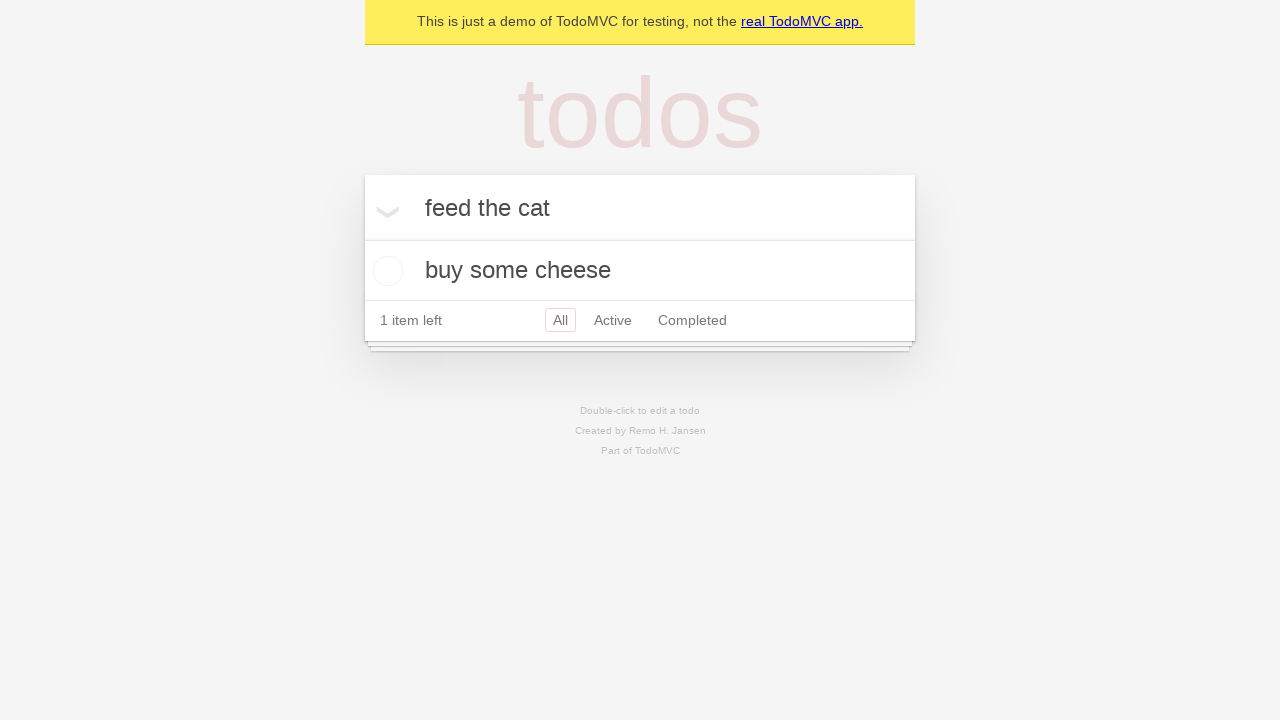

Pressed Enter to add 'feed the cat' todo on internal:attr=[placeholder="What needs to be done?"i]
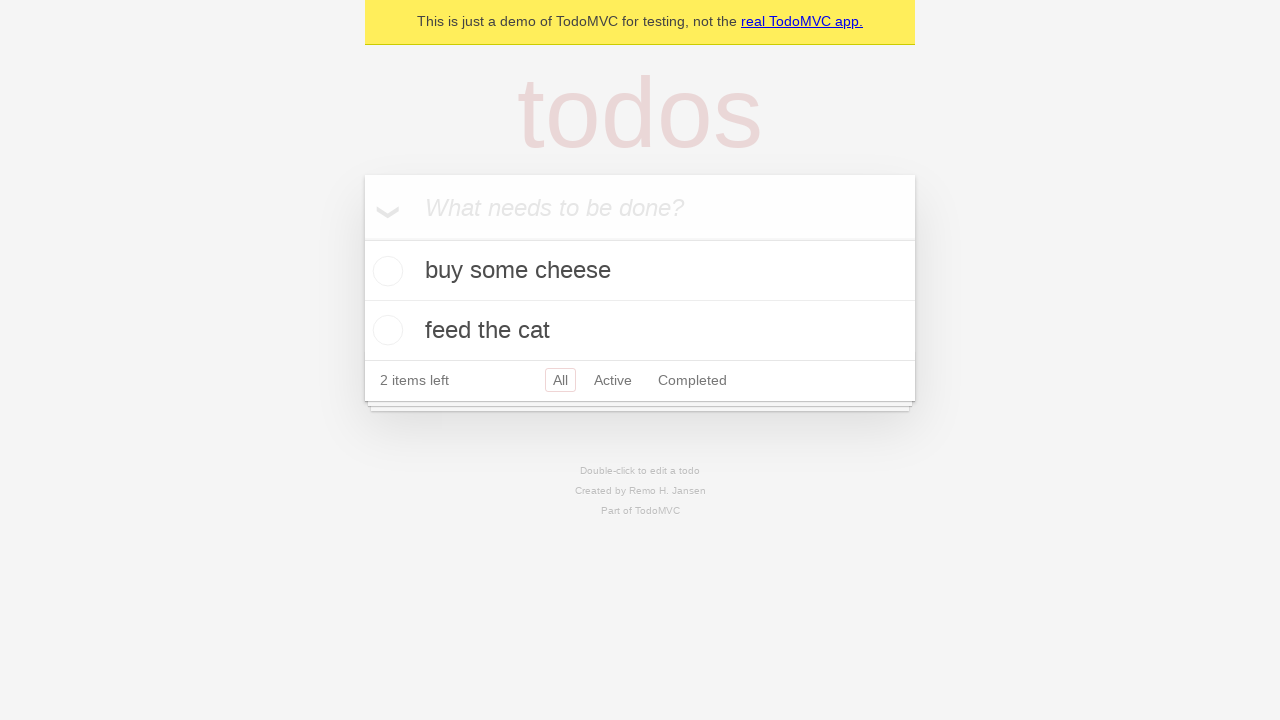

Filled todo input with 'book a doctors appointment' on internal:attr=[placeholder="What needs to be done?"i]
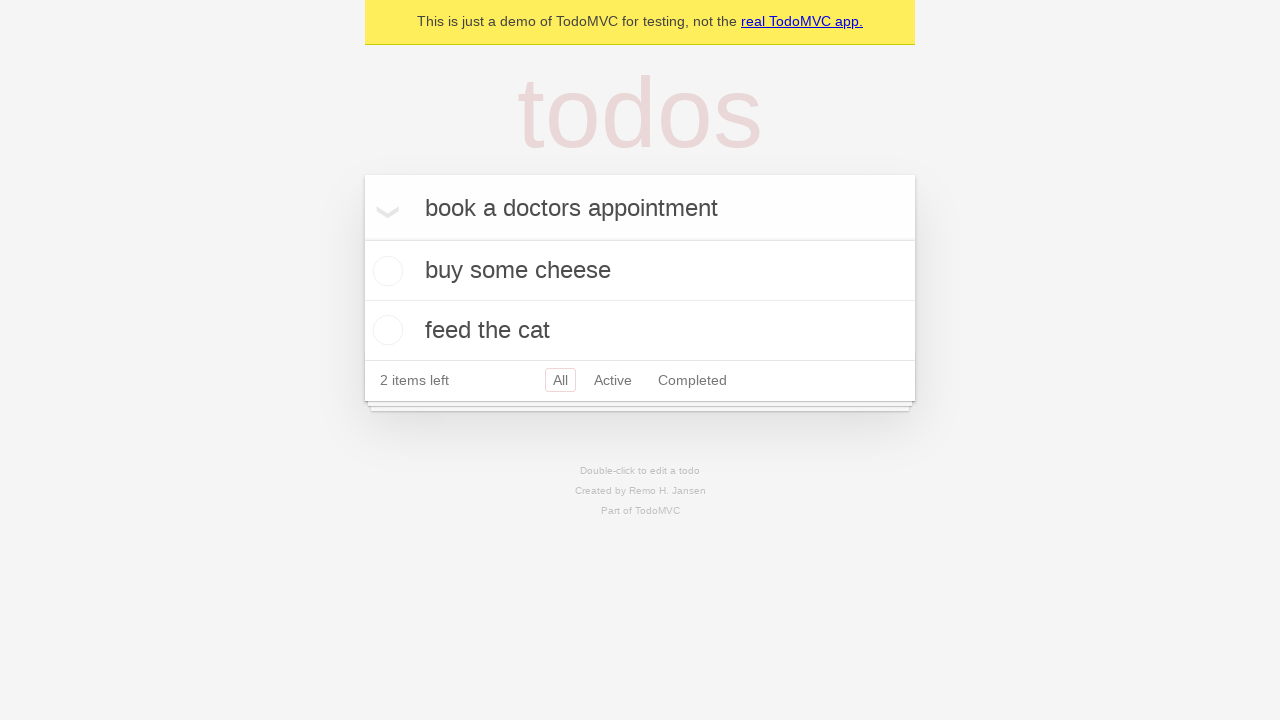

Pressed Enter to add 'book a doctors appointment' todo on internal:attr=[placeholder="What needs to be done?"i]
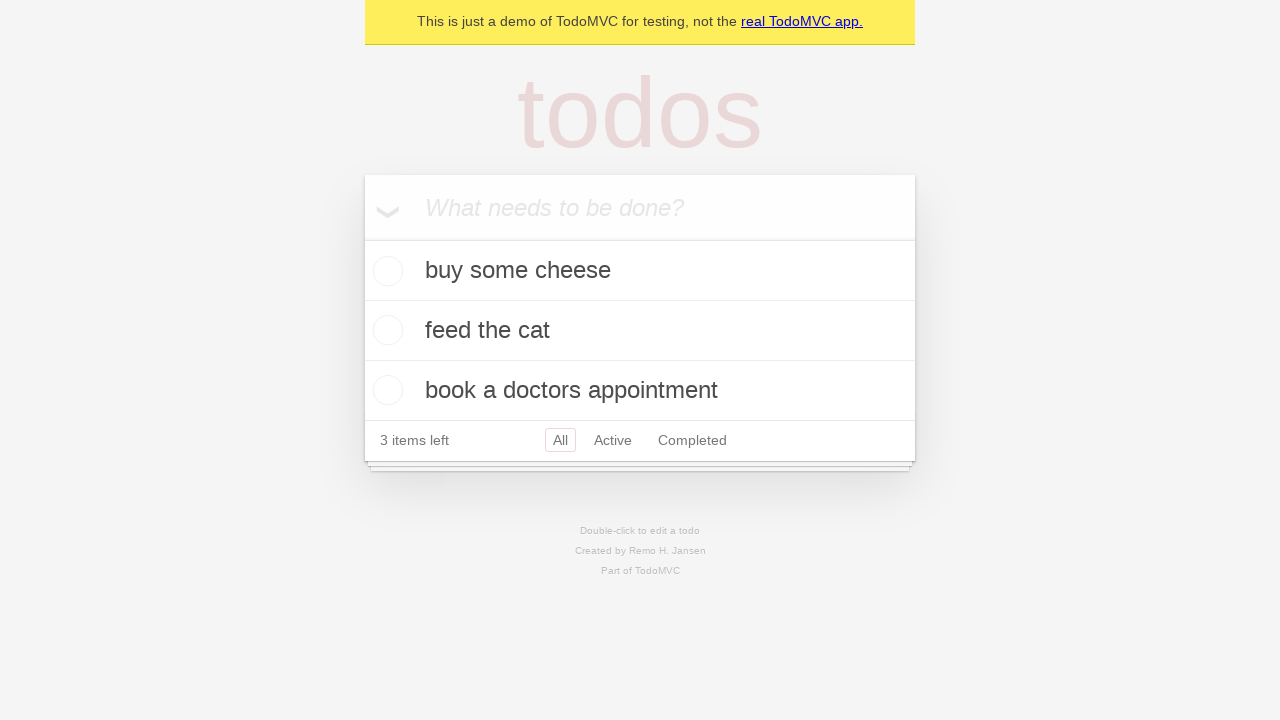

Checked the second todo item 'feed the cat' at (385, 330) on internal:testid=[data-testid="todo-item"s] >> nth=1 >> internal:role=checkbox
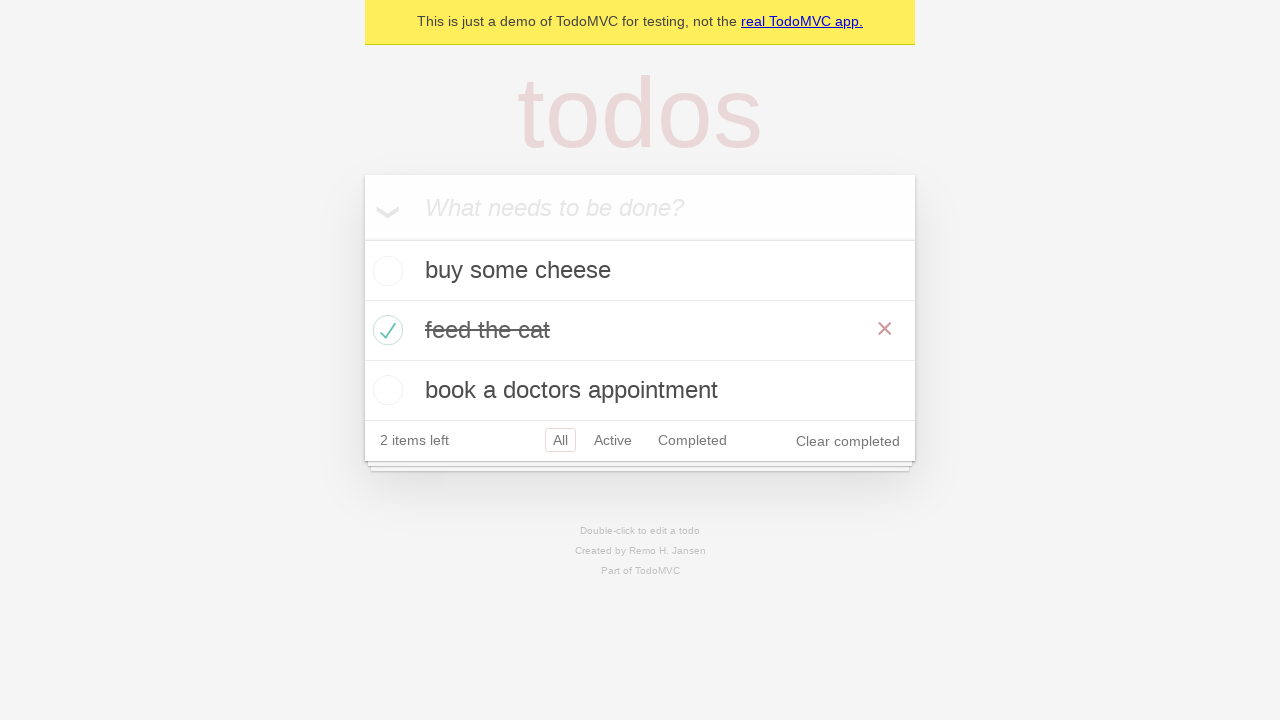

Clicked Completed filter to display only completed items at (692, 440) on internal:role=link[name="Completed"i]
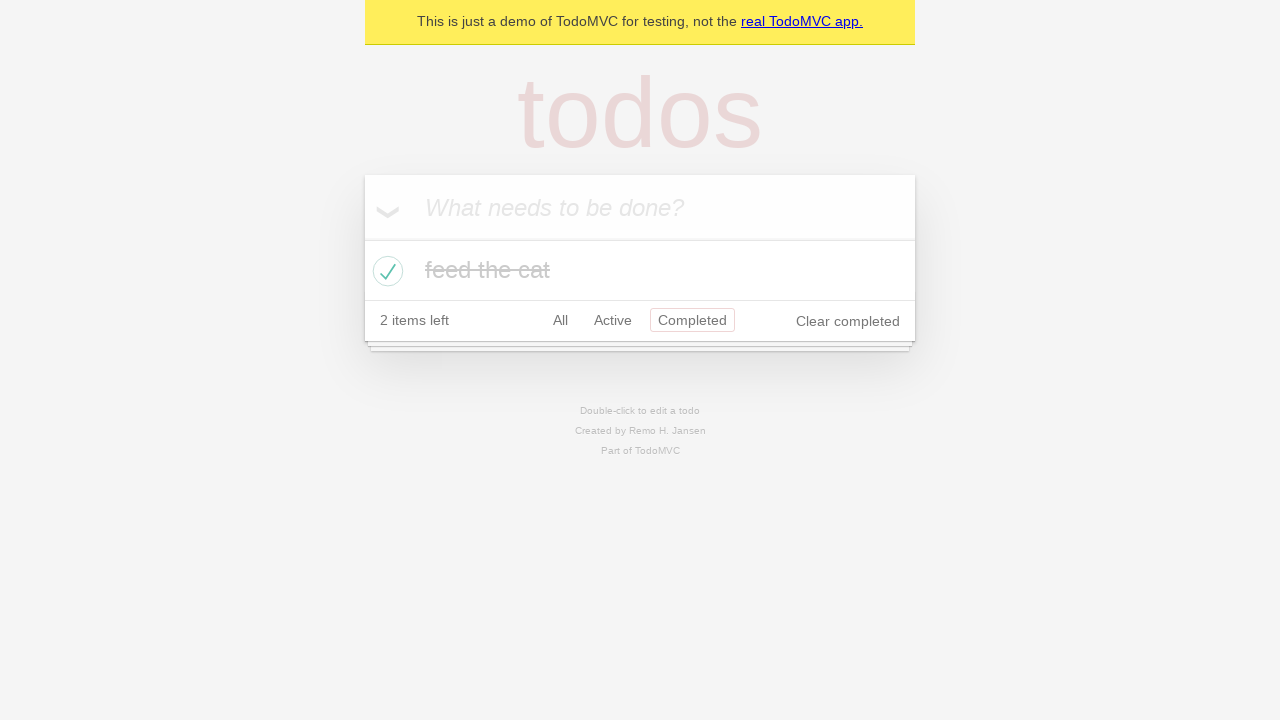

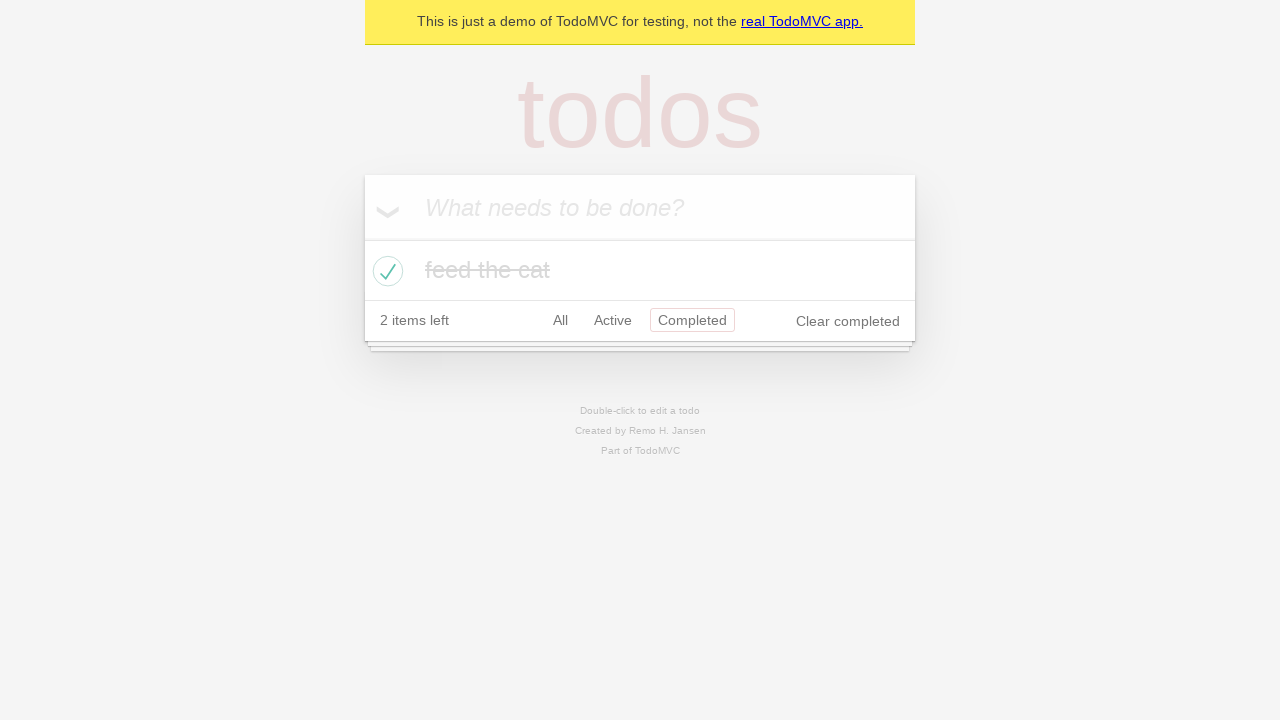